Tests navigation to Submit New Language page via the footer link

Starting URL: https://www.99-bottles-of-beer.net/

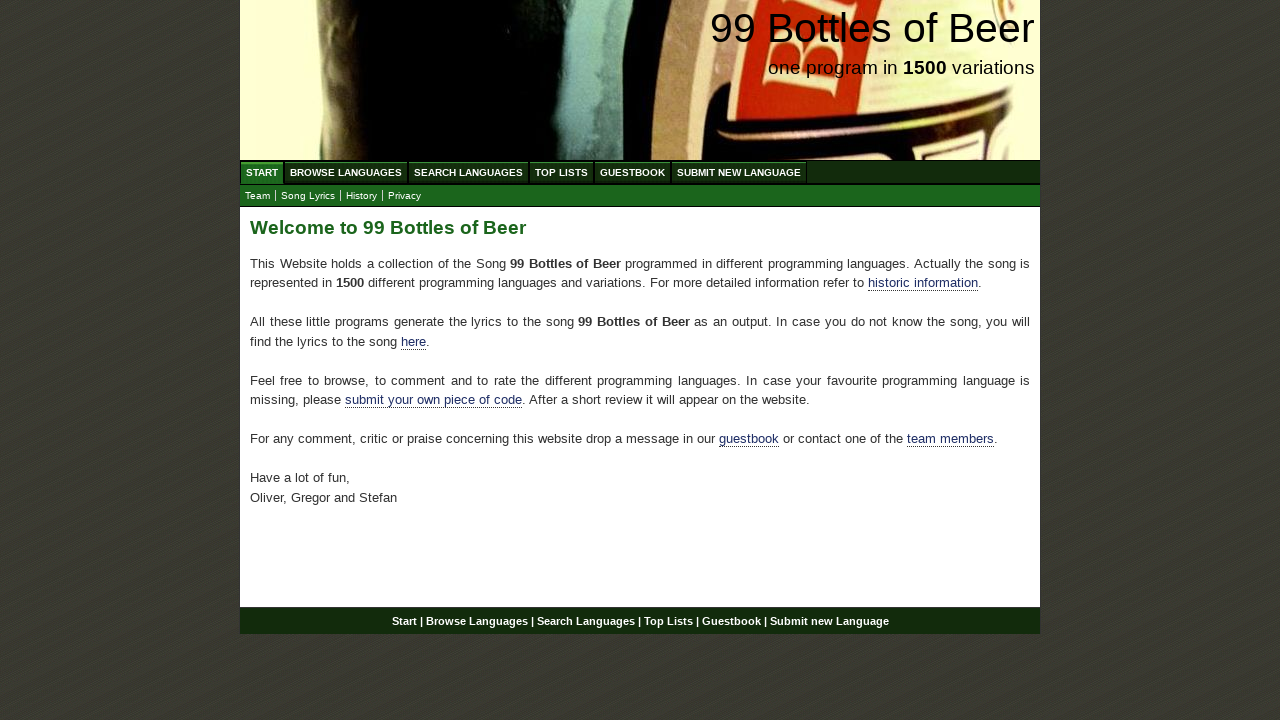

Clicked 'Submit New Language' link in footer at (829, 621) on xpath=//div[@id='footer']//a[@href='/submitnewlanguage.html']
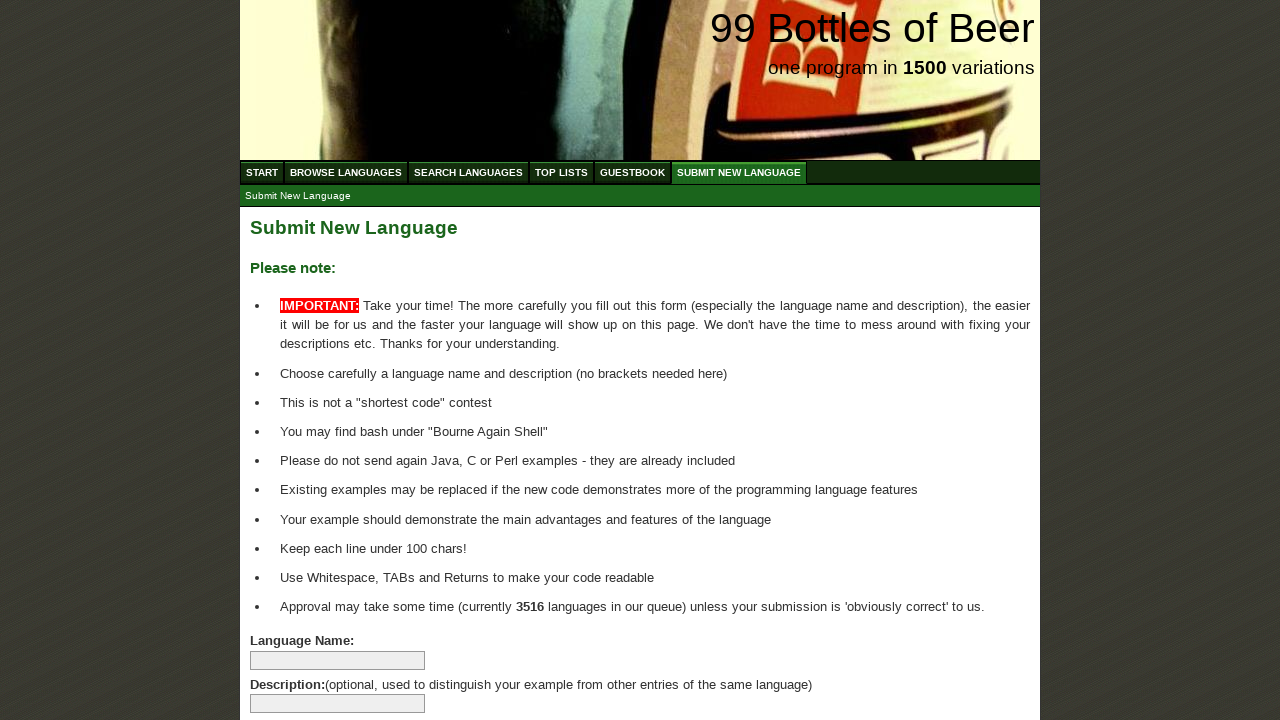

Verified navigation to Submit New Language page
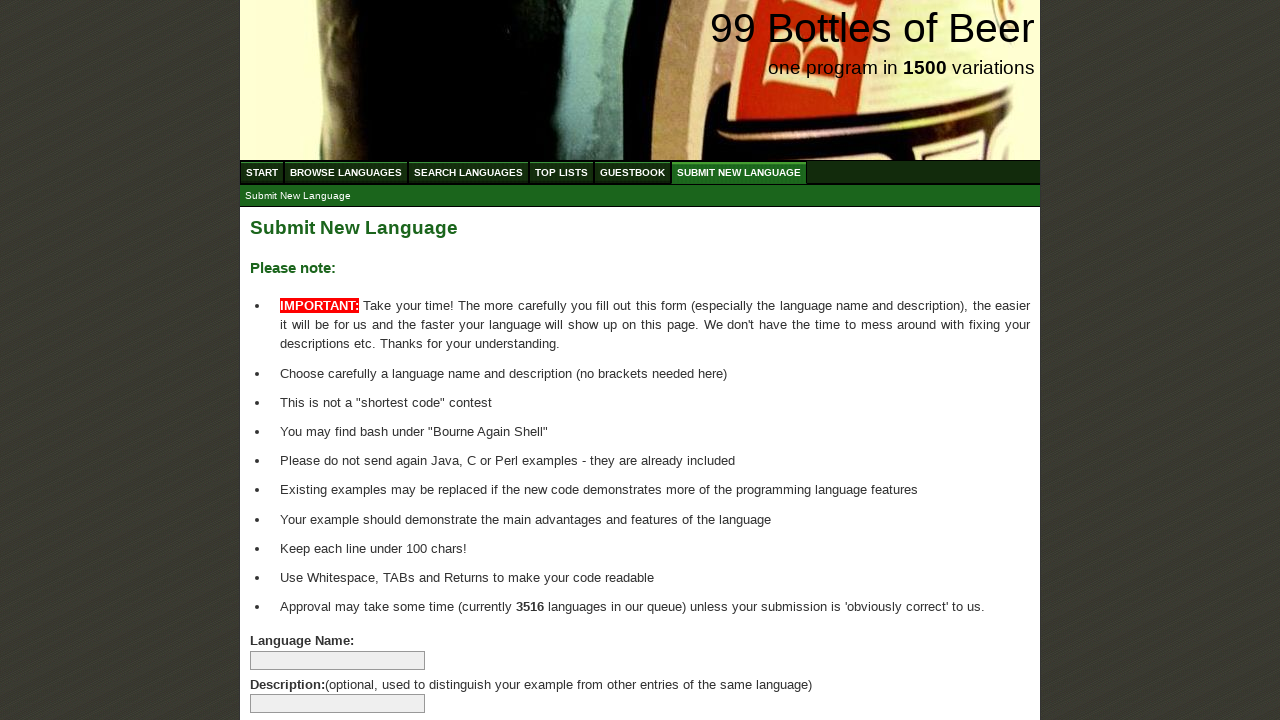

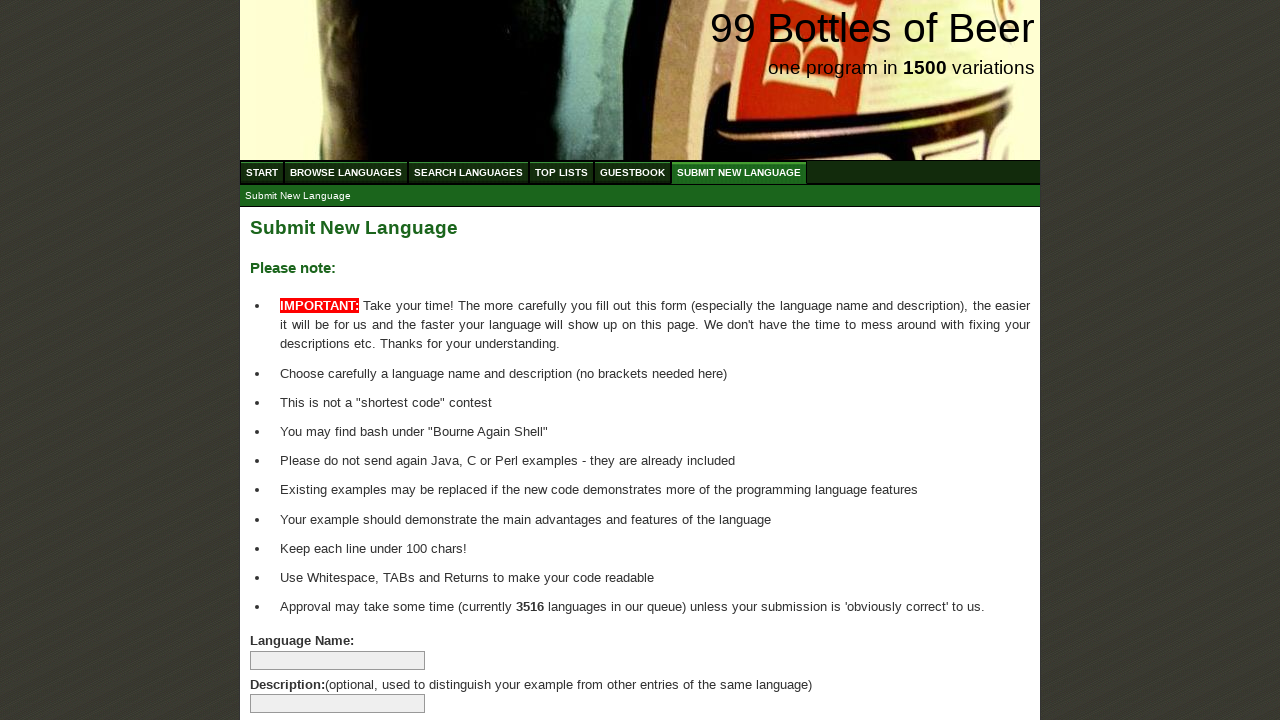